Tests navigation to the "Get started" page by clicking the link and verifying the Installation heading is visible

Starting URL: https://playwright.dev/

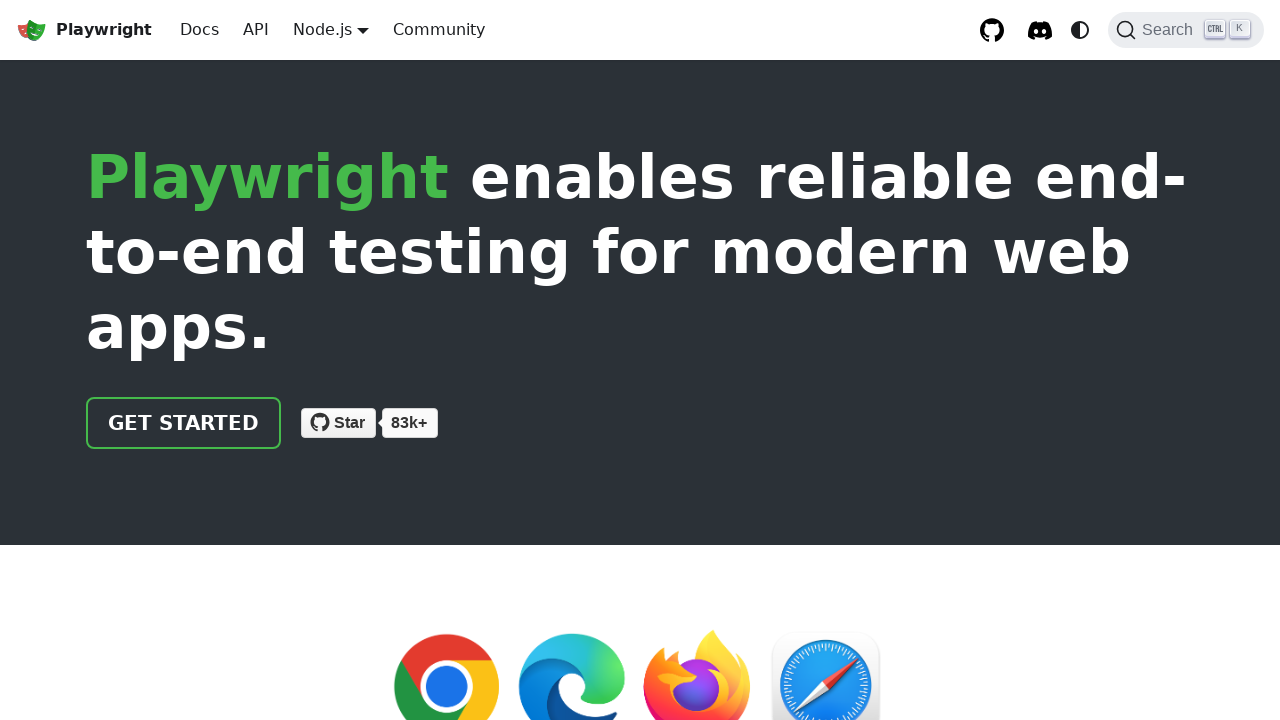

Clicked the 'Get started' link at (184, 423) on internal:role=link[name="Get started"i]
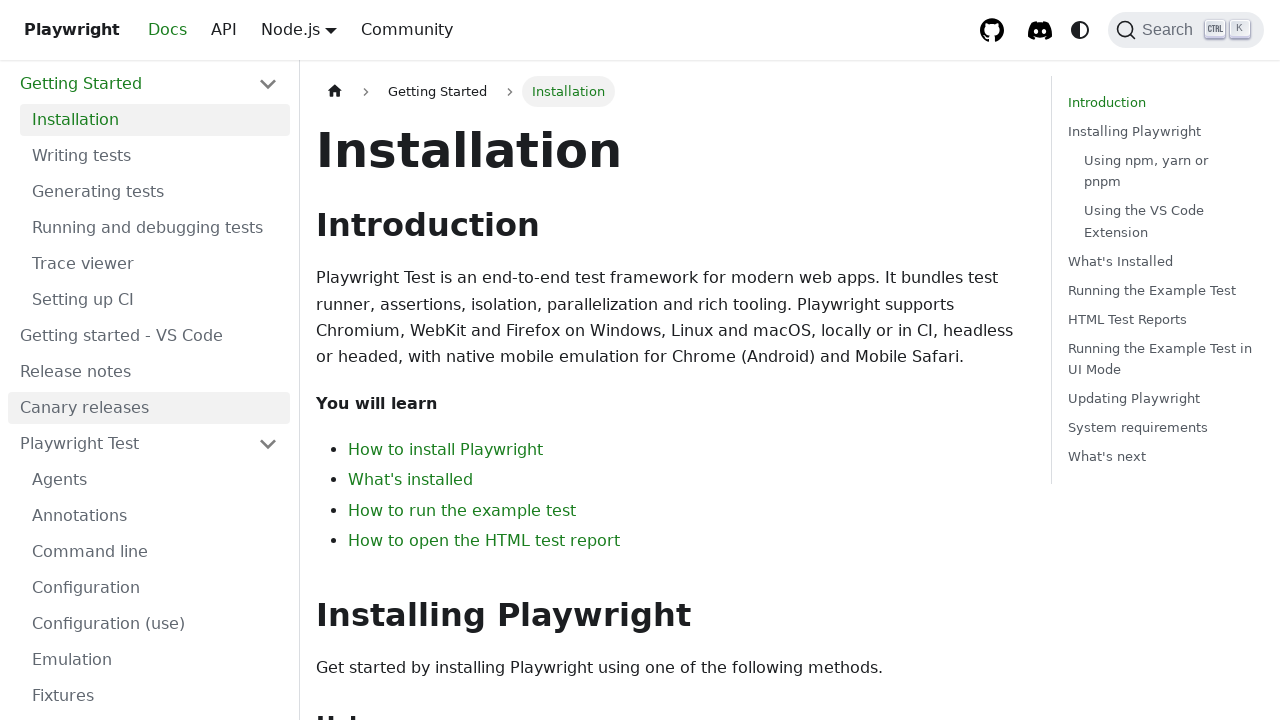

Verified that the Installation heading is visible
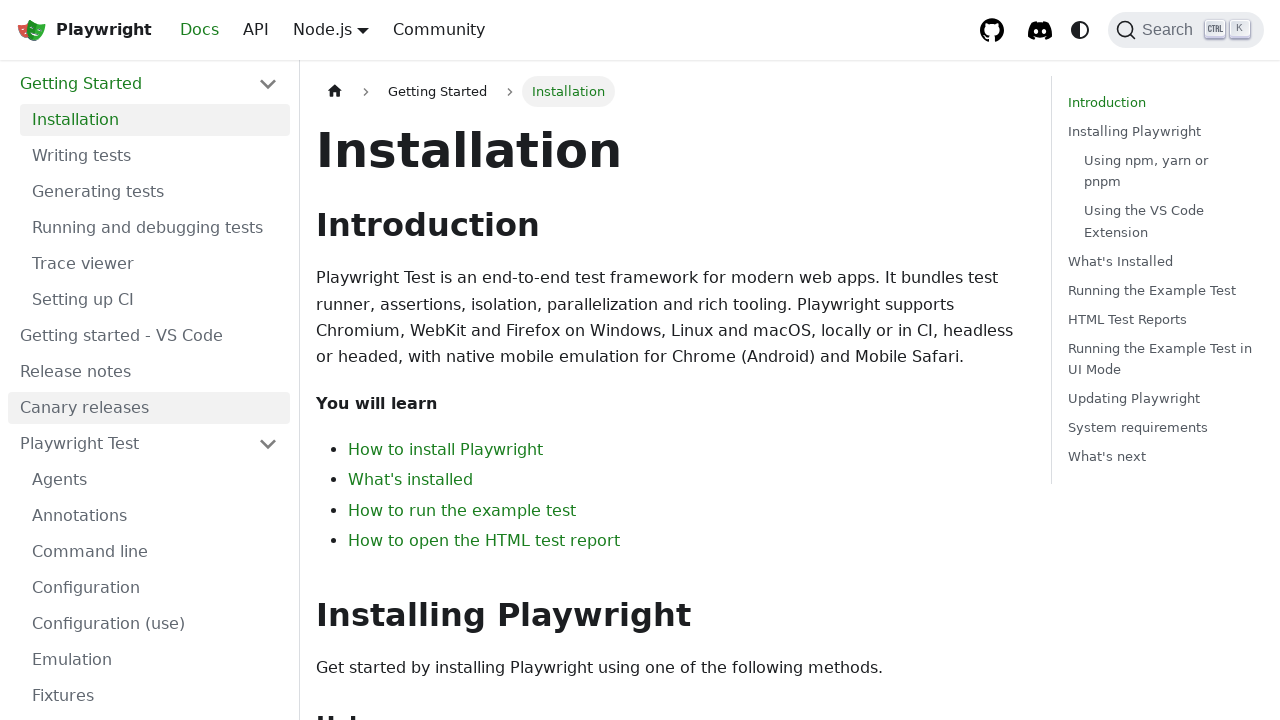

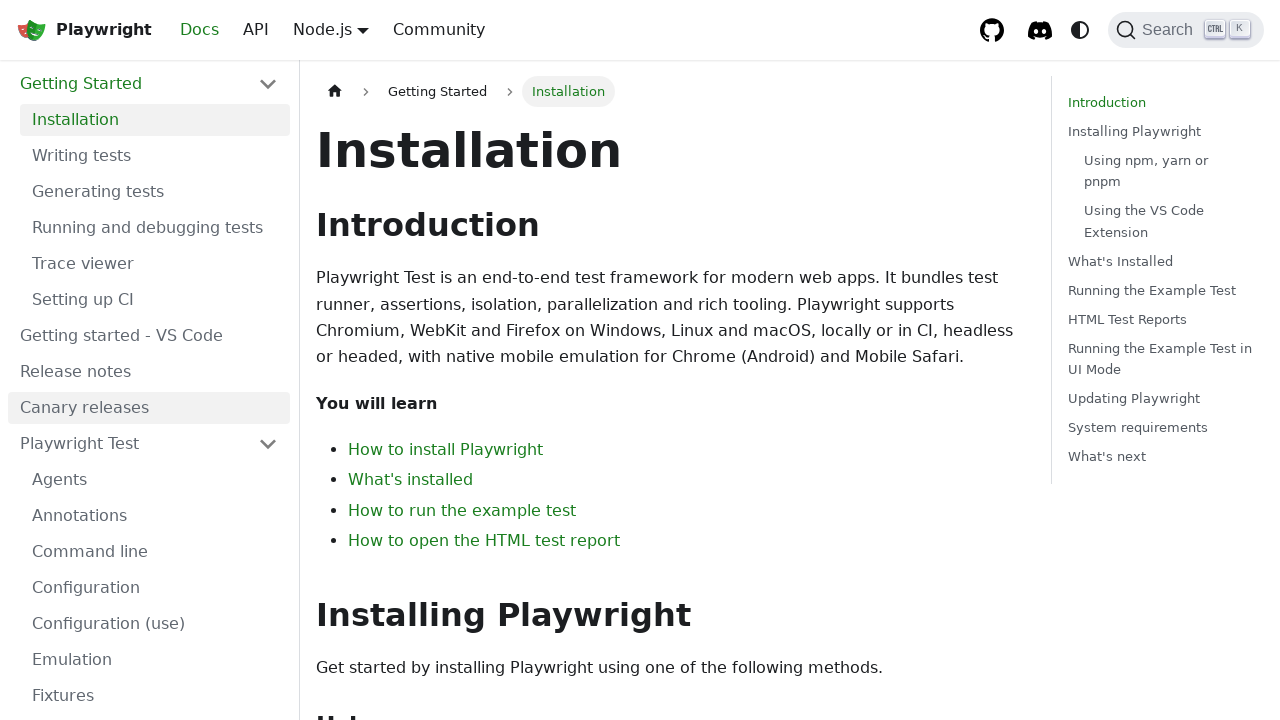